Tests a demo login form by entering credentials and capturing the resulting message

Starting URL: https://the-internet.herokuapp.com/login

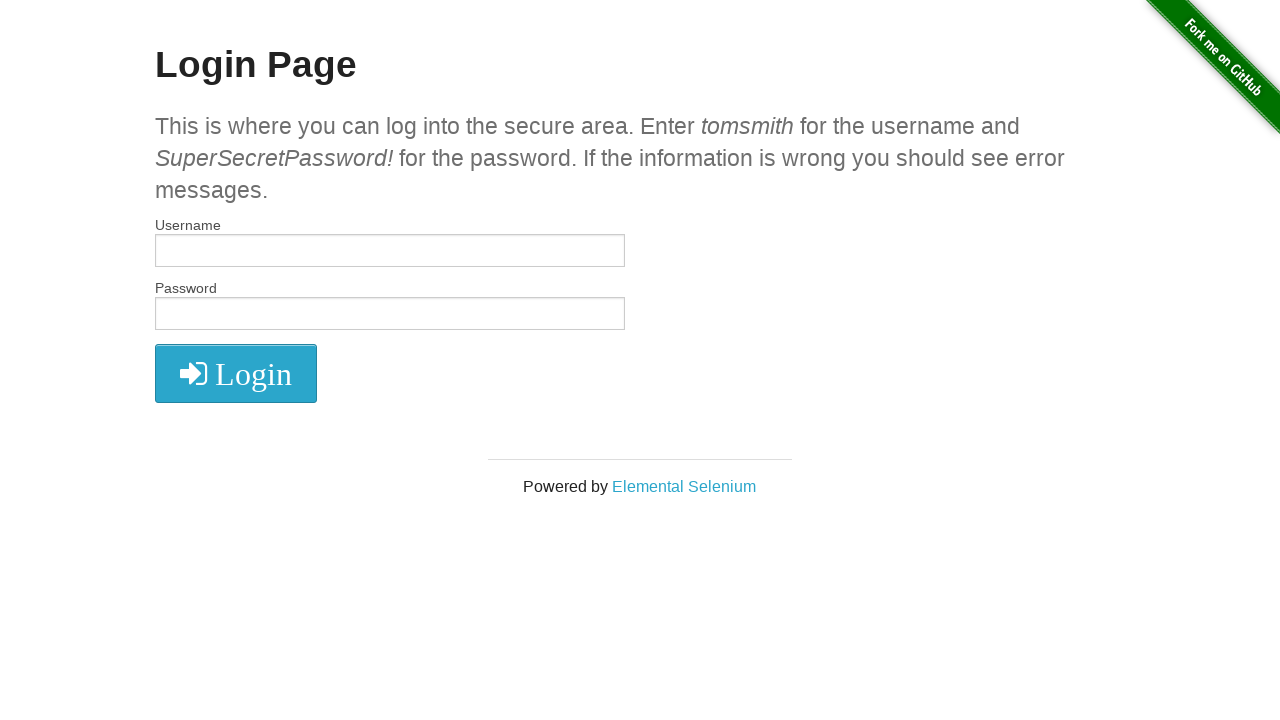

Filled username field with 'testuser123' on #username
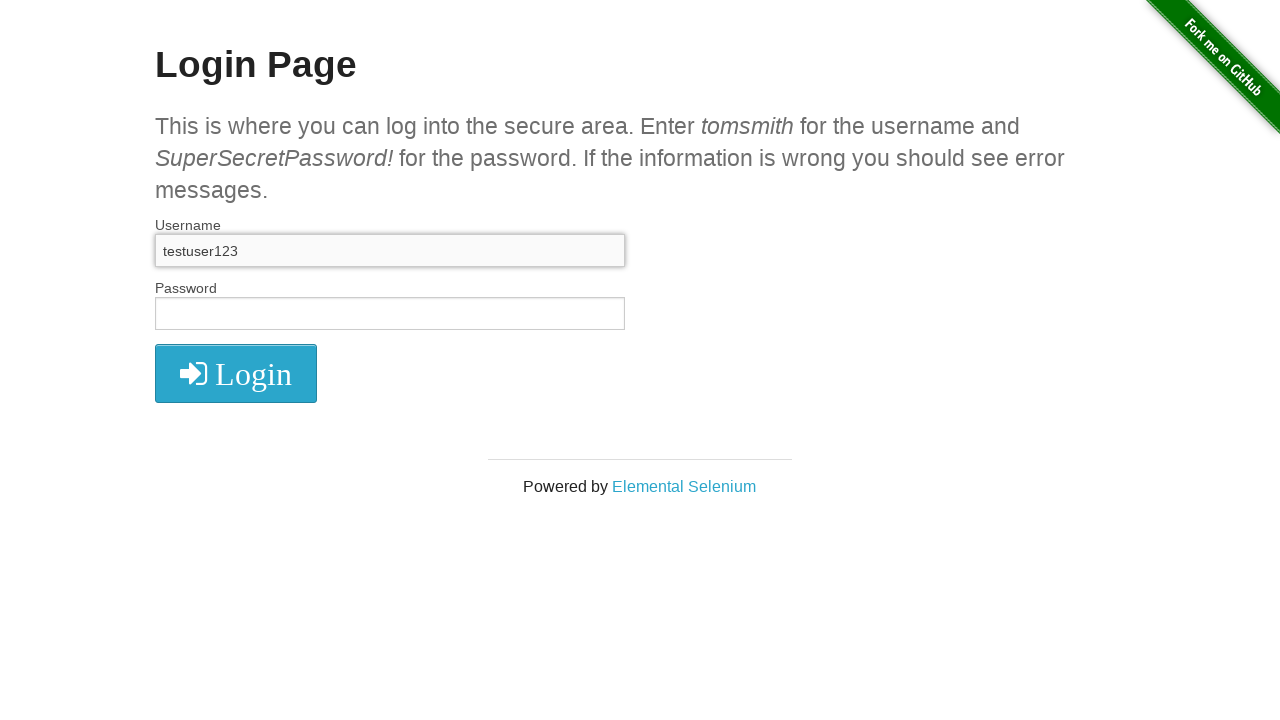

Filled password field with 'testpass456' on #password
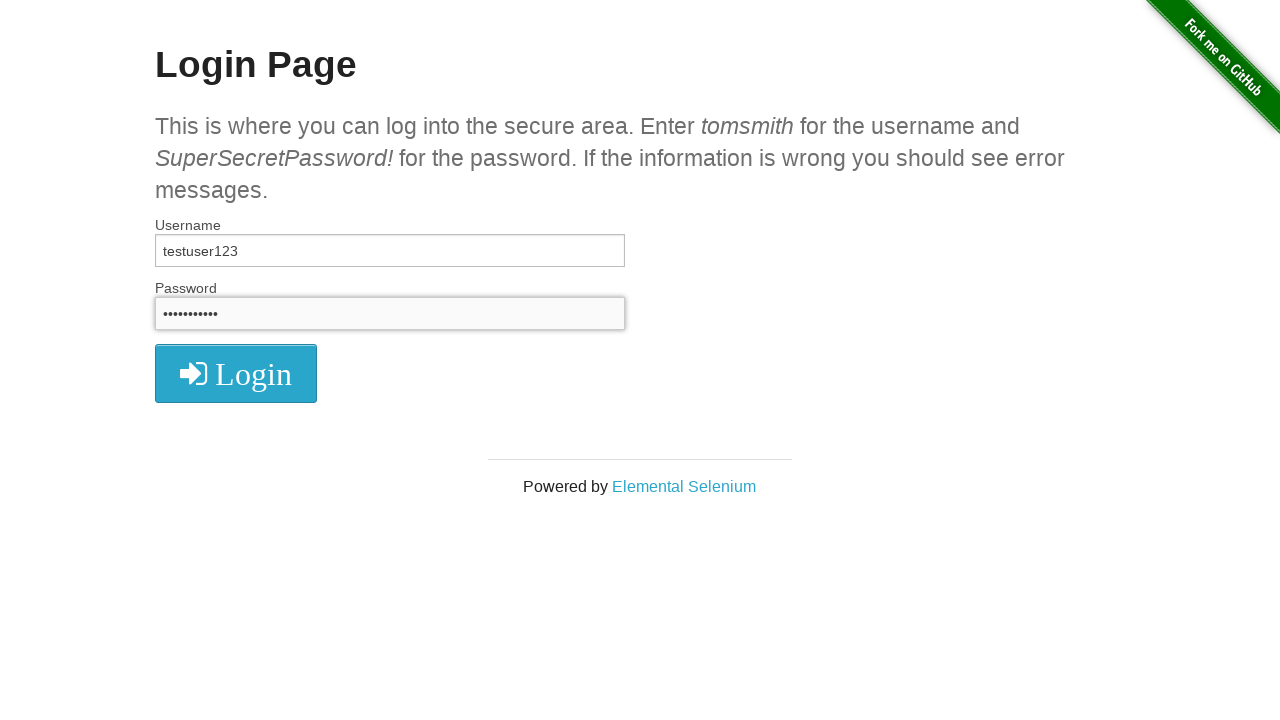

Clicked login button at (236, 373) on .radius
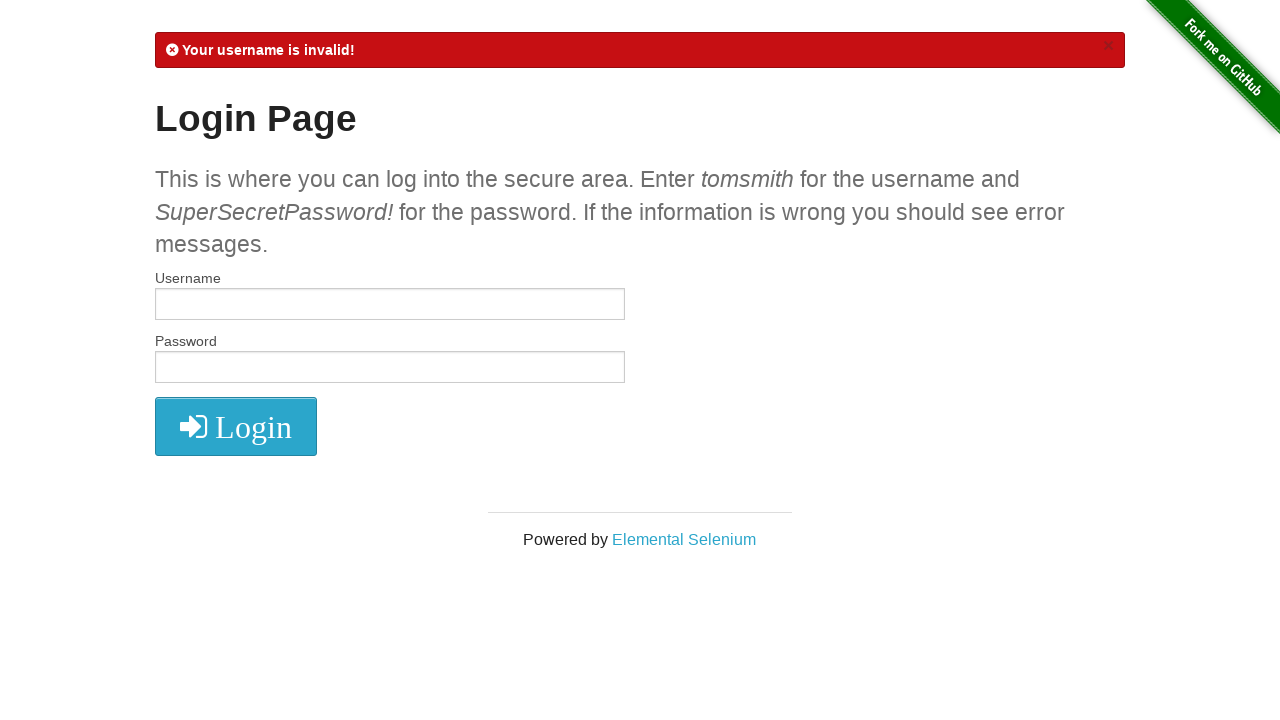

Flash message appeared after login
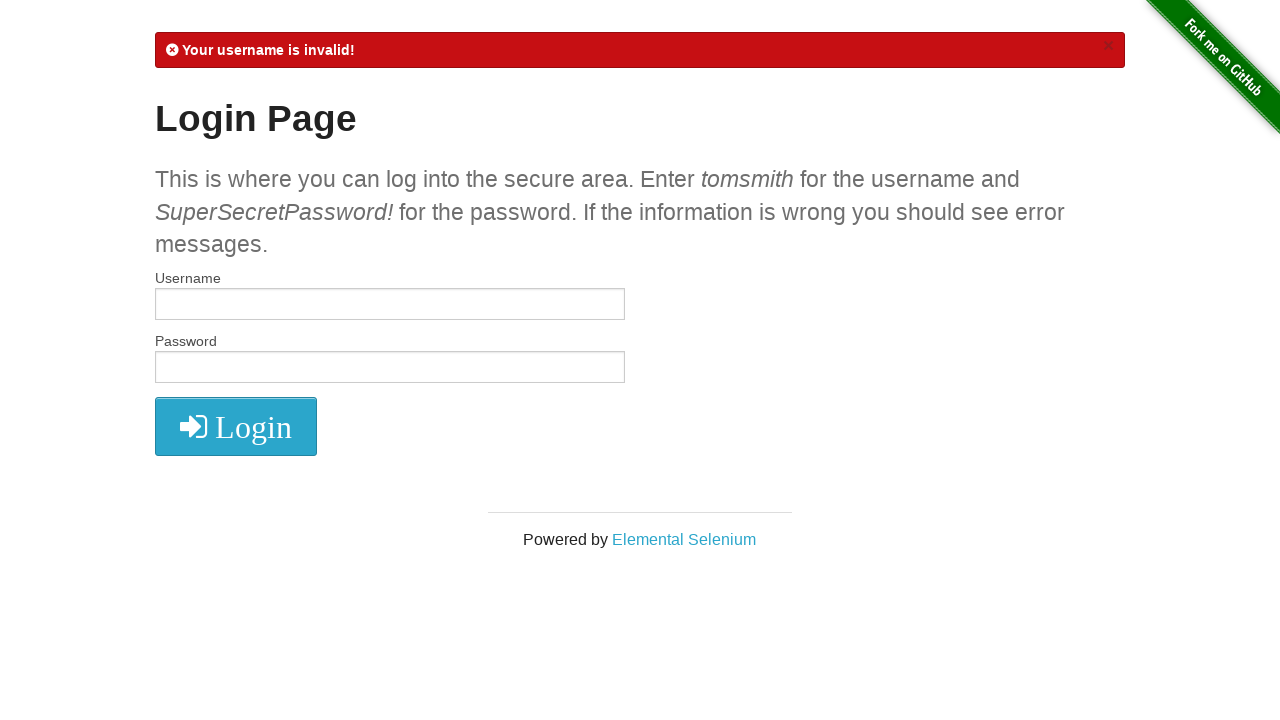

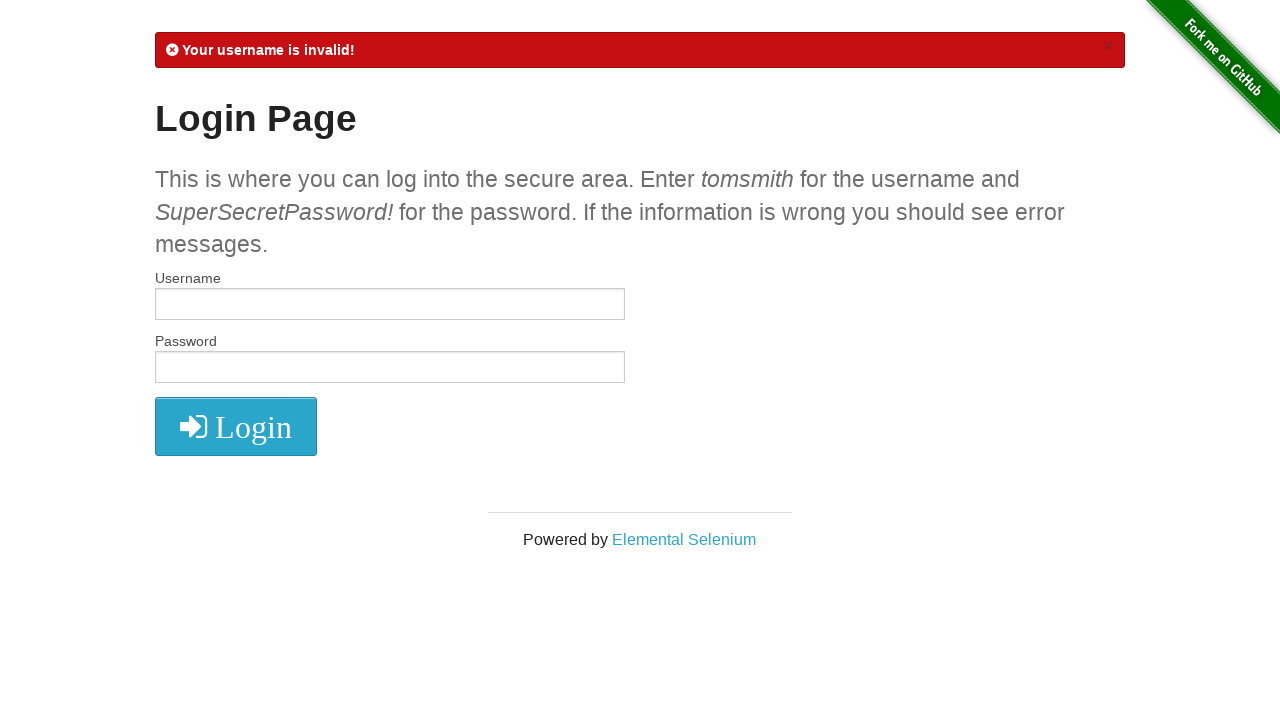